Fills the current address text box with a Russian address and submits the form to verify the output display

Starting URL: https://demoqa.com/text-box

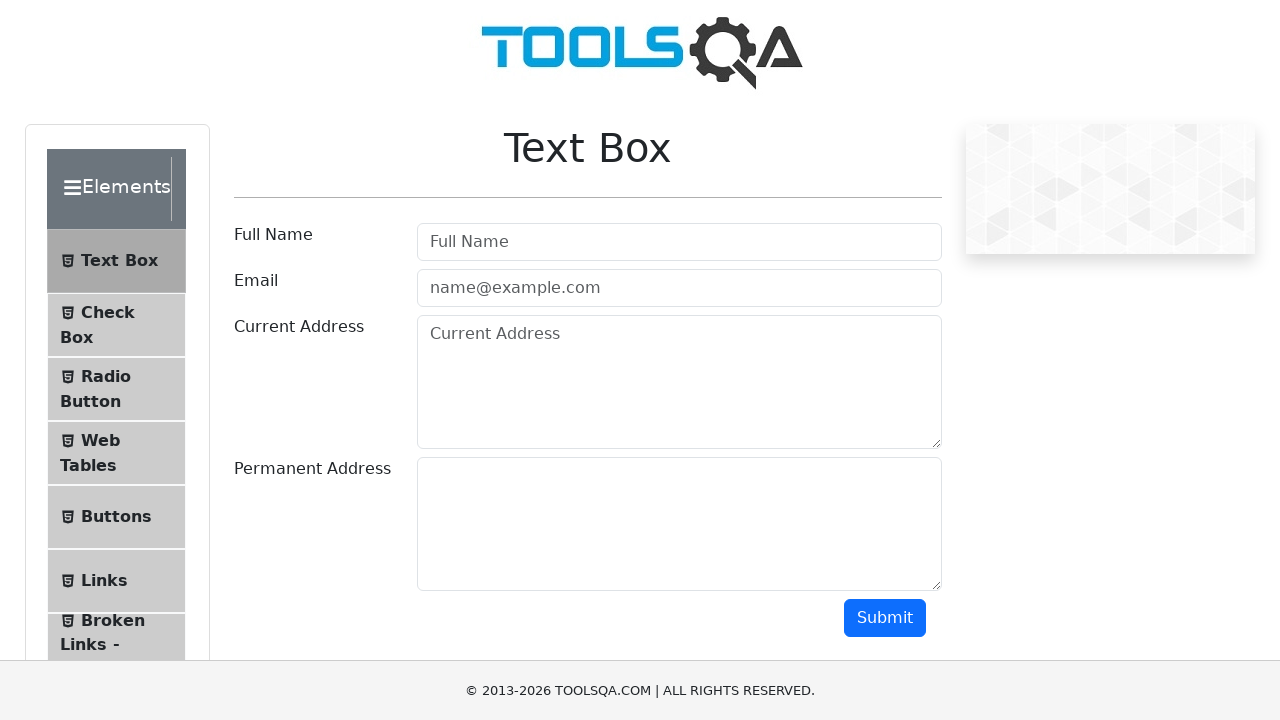

Filled current address text box with Russian address 'Краснодар, ул.Тихая, д.454' on #currentAddress
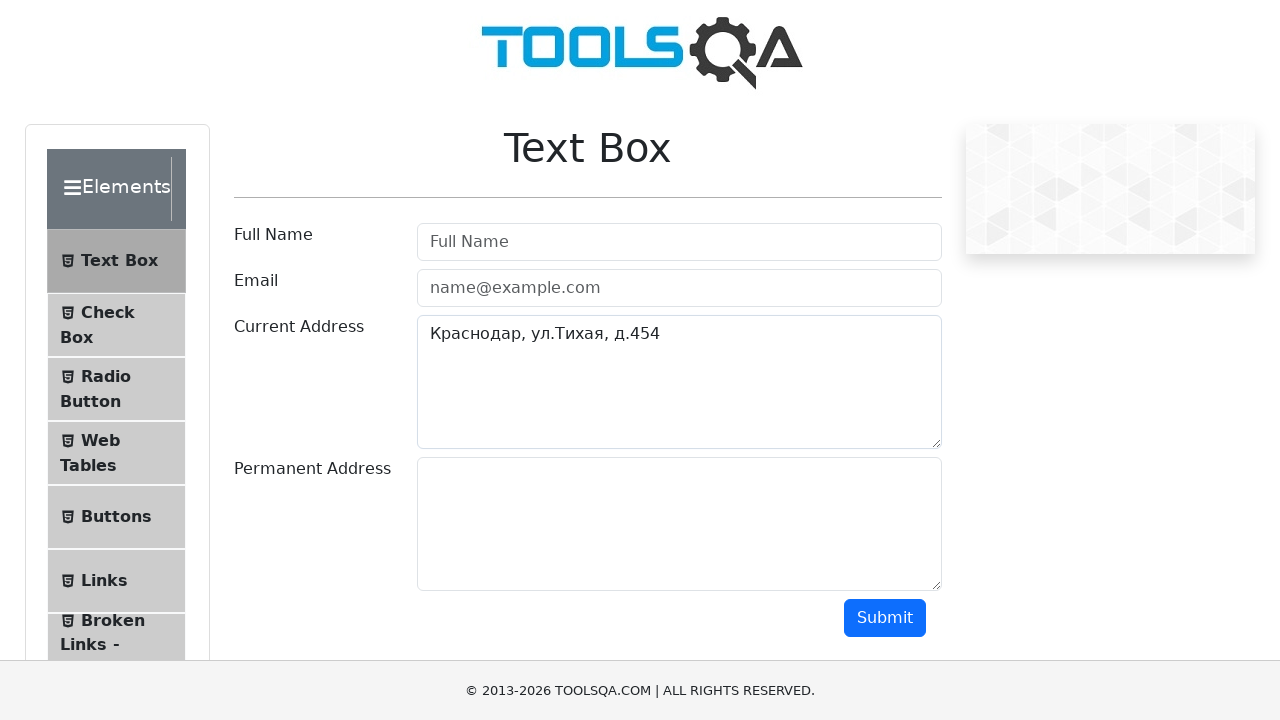

Clicked submit button to submit the form at (885, 618) on #submit
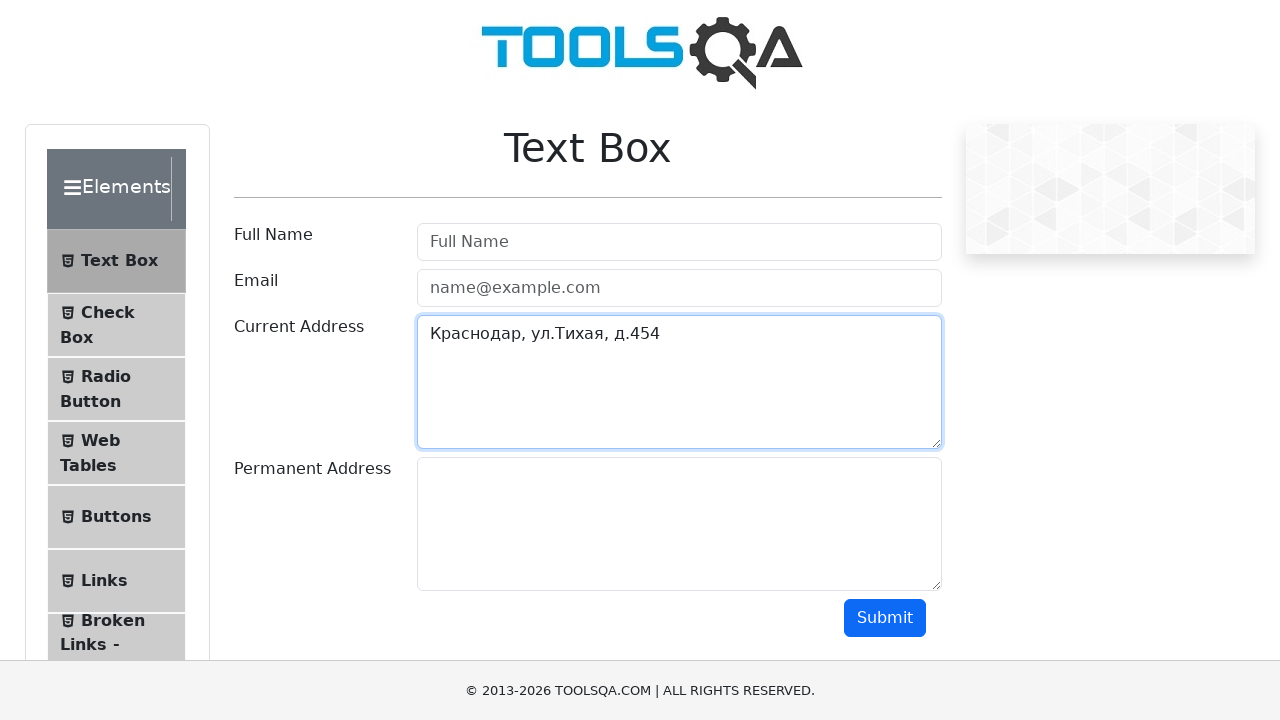

Form output appeared with submitted address
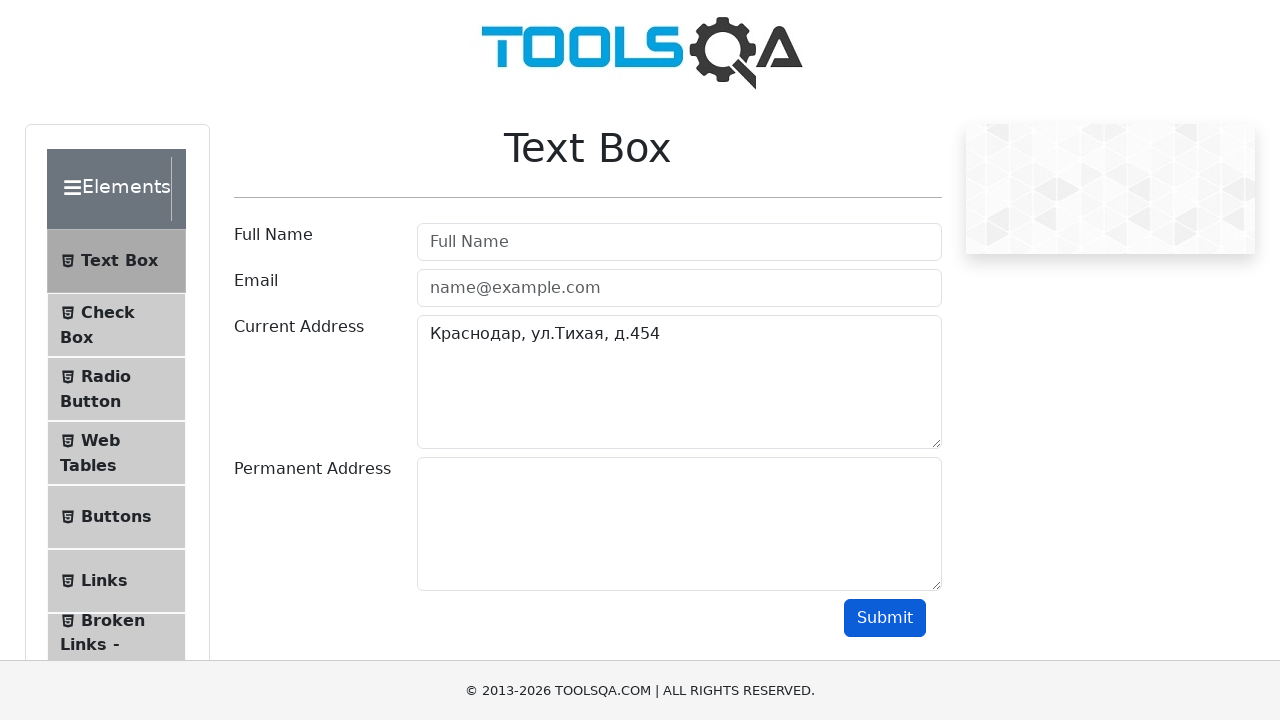

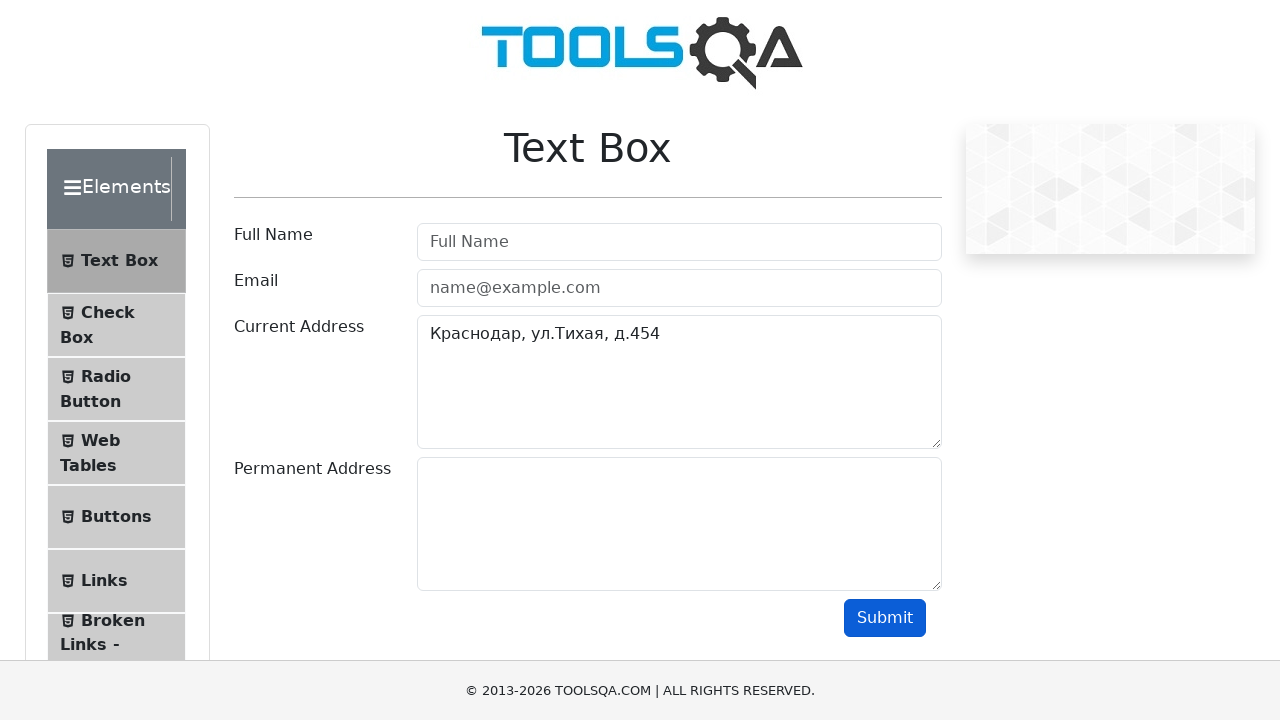